Tests dropdown selection functionality by selecting options using different methods - by index, value, and visible text

Starting URL: https://sahitest.com/demo/selectTest.htm

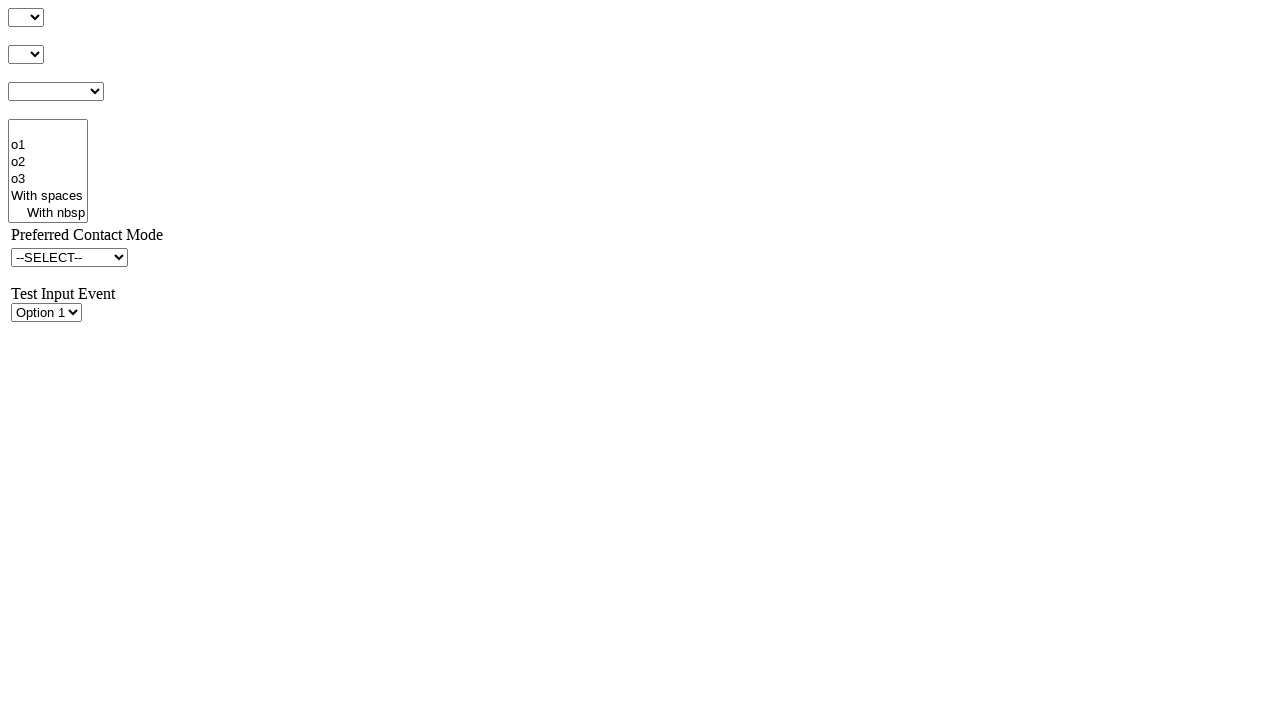

Selected 3rd option in dropdown by index on #s1
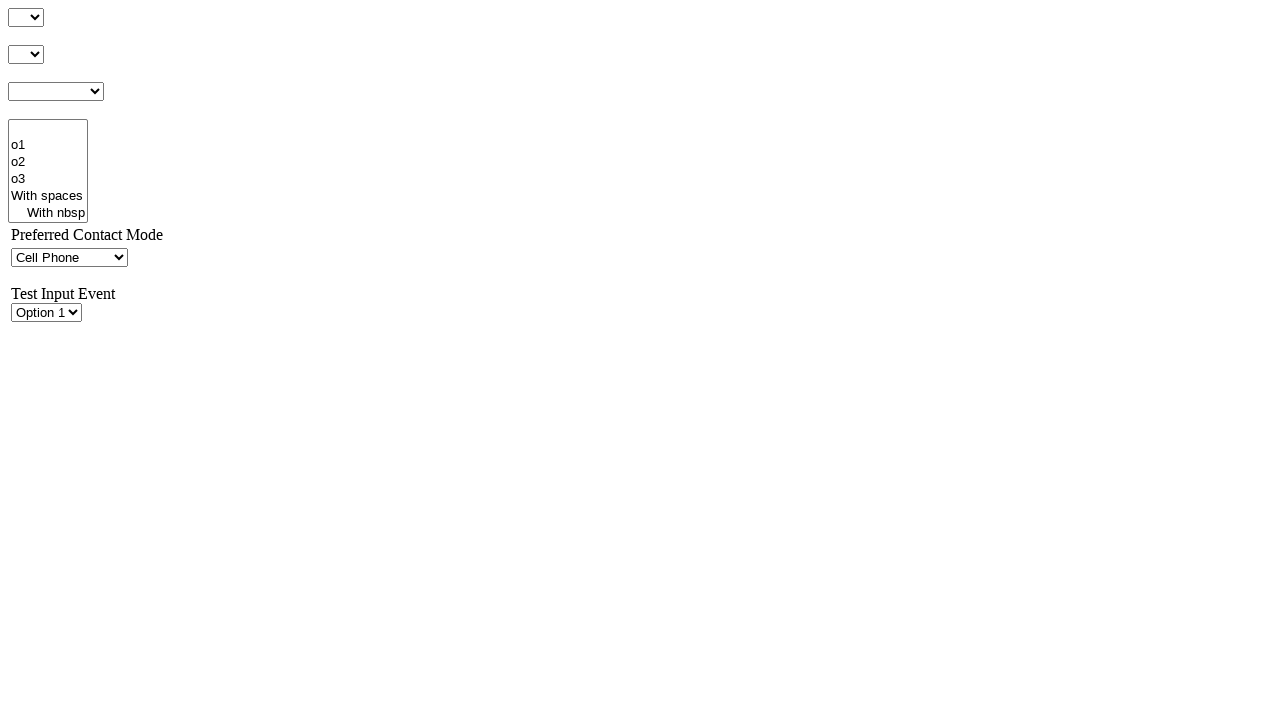

Selected option with value '49' in dropdown on #s1
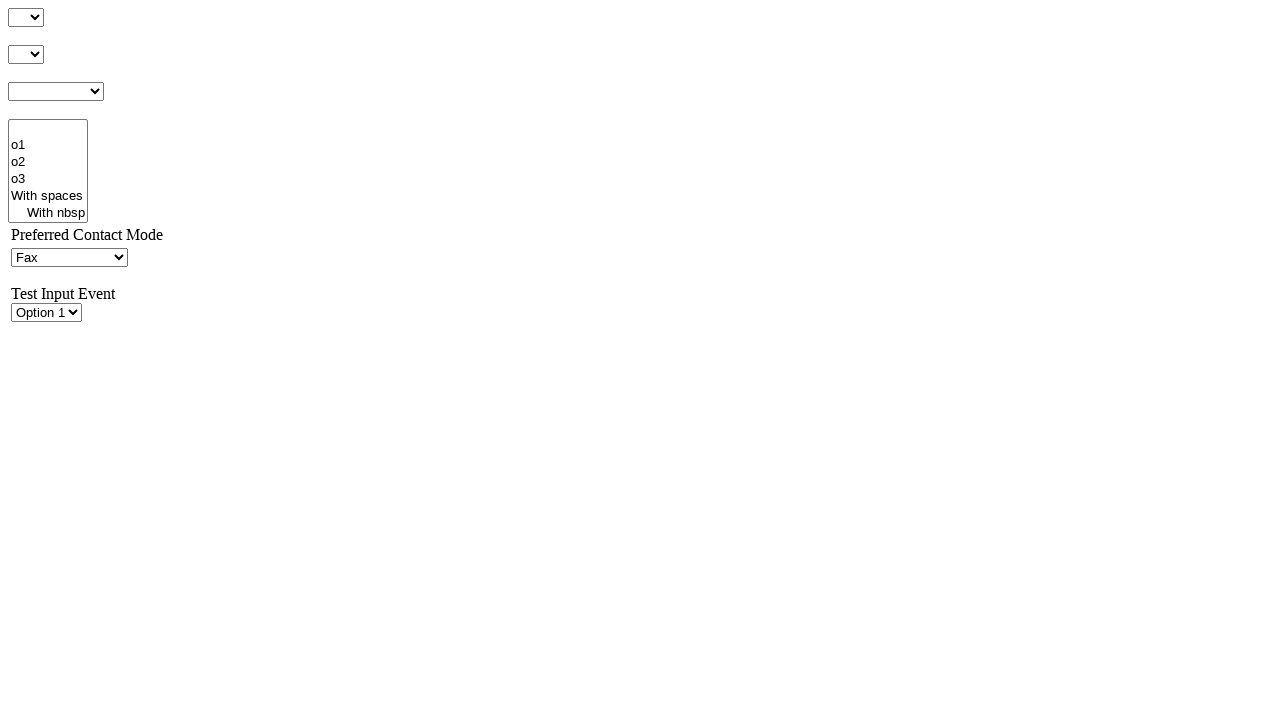

Selected 'Email' option by visible text in dropdown on #s1
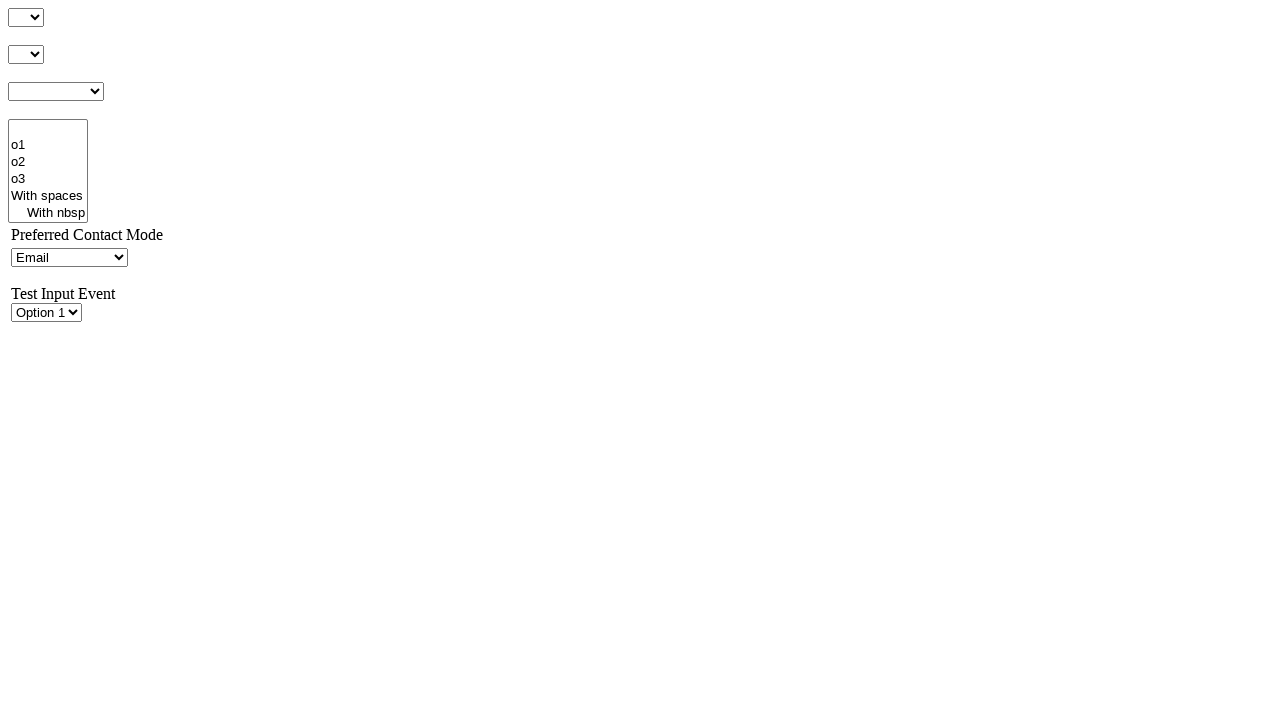

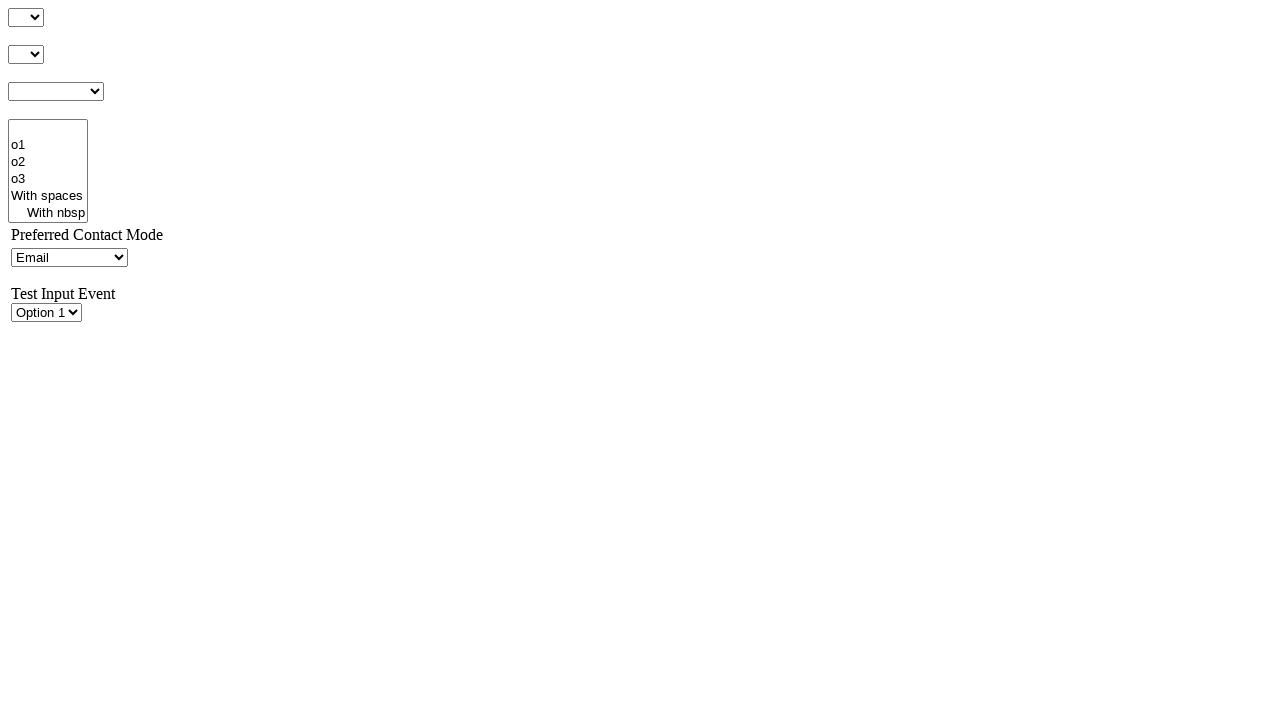